Fills out the DemoQA practice form with test data including first name, last name, email, gender selection, mobile number, subject, and checkbox selection.

Starting URL: https://demoqa.com/automation-practice-form

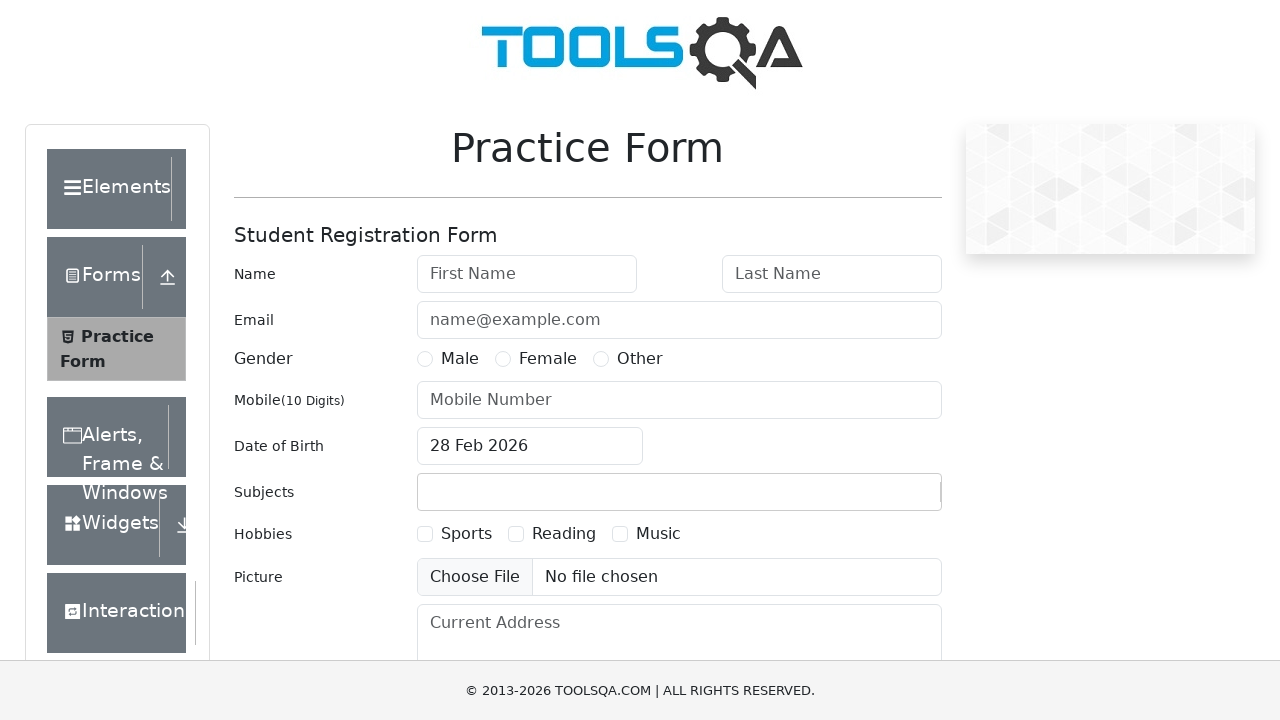

Filled first name field with 'FirstName' on #firstName
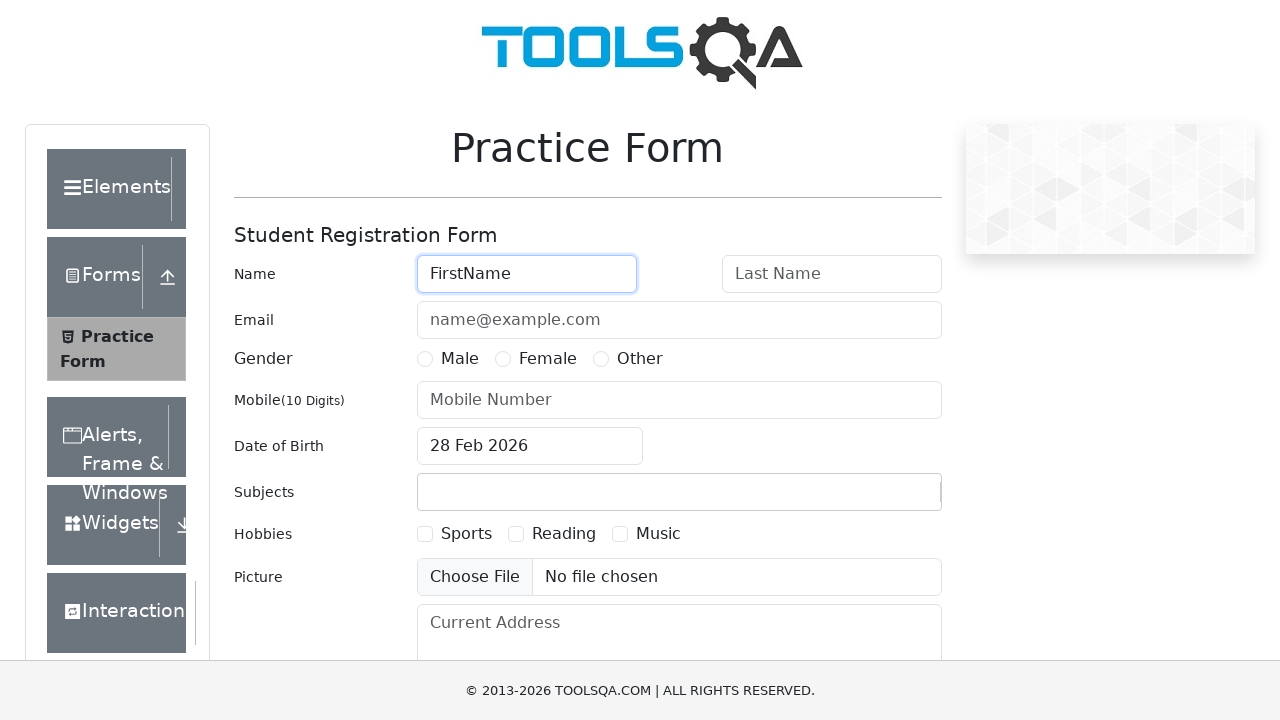

Filled last name field with 'Lastname' on #lastName
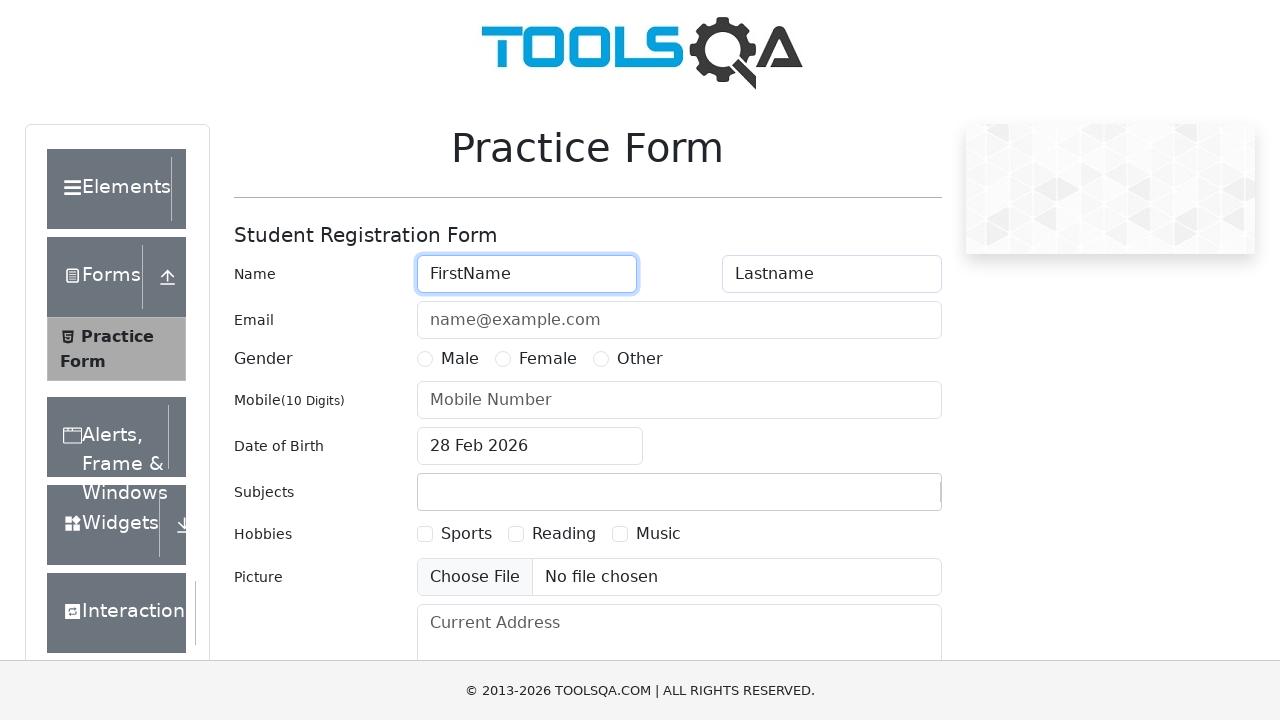

Filled email field with 'qa@mailinator.com' on #userEmail
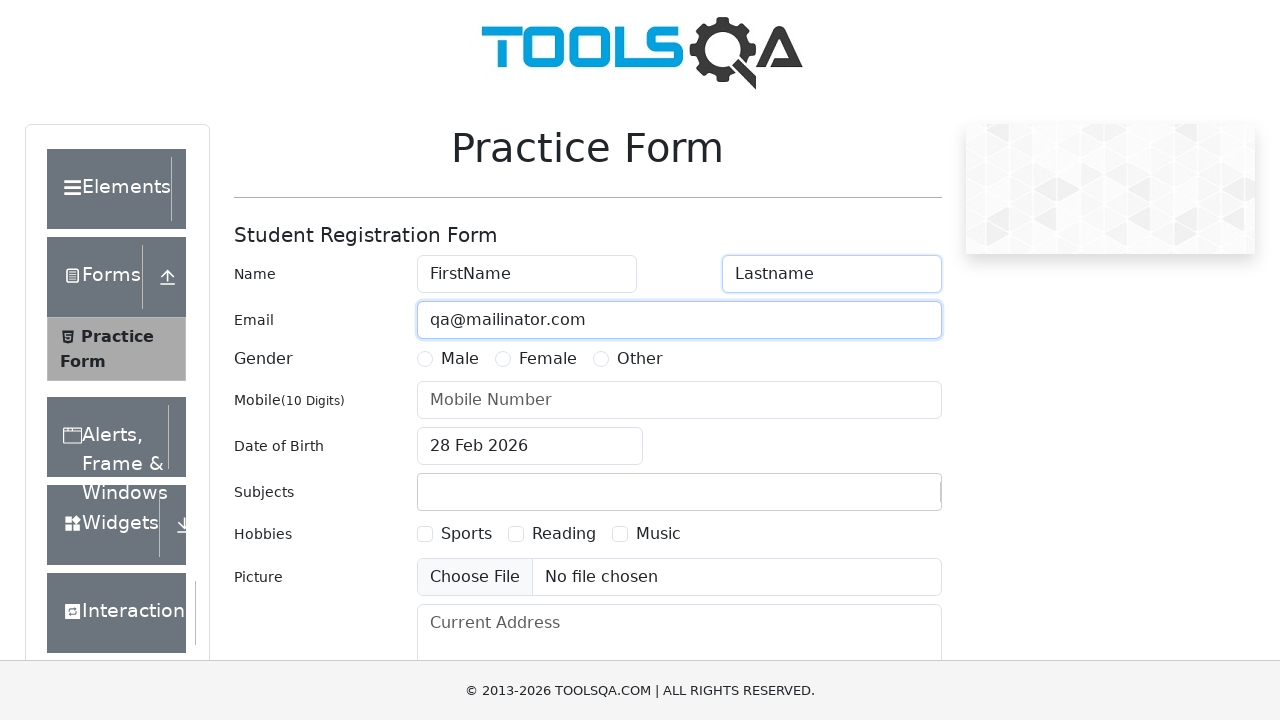

Selected Male gender option at (460, 359) on label[for='gender-radio-1']
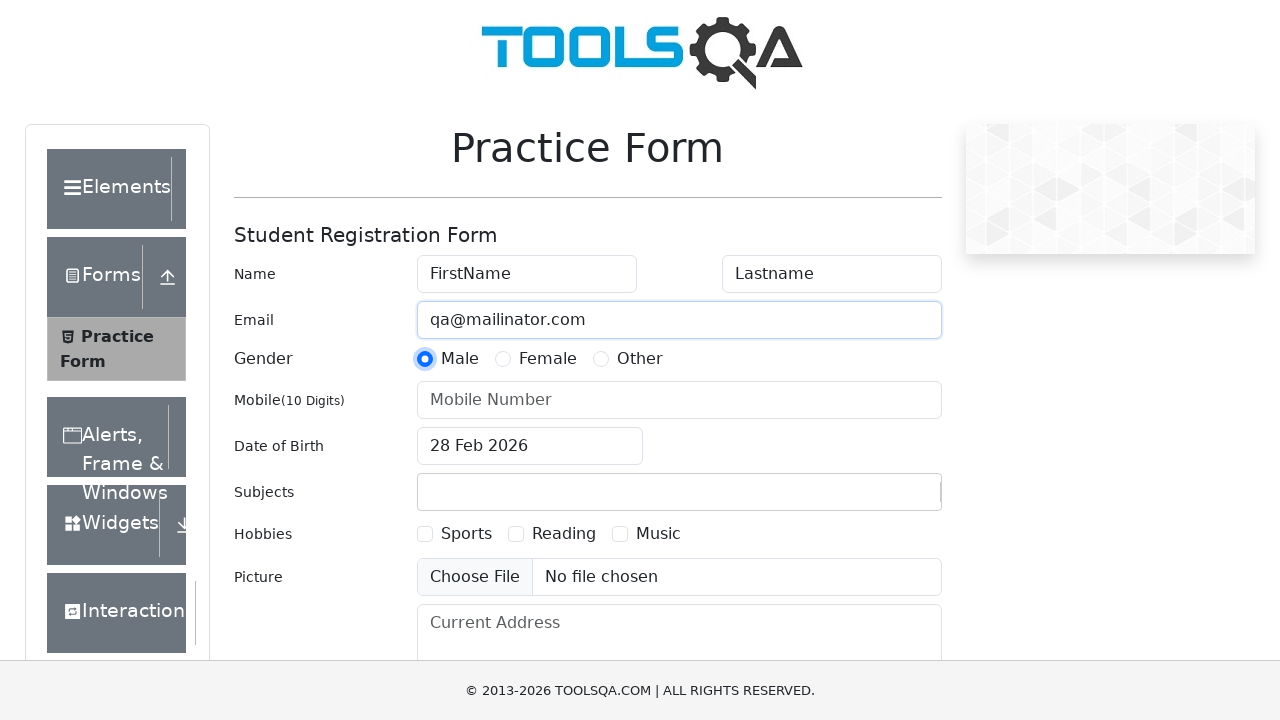

Filled mobile number field with '8907654321' on #userNumber
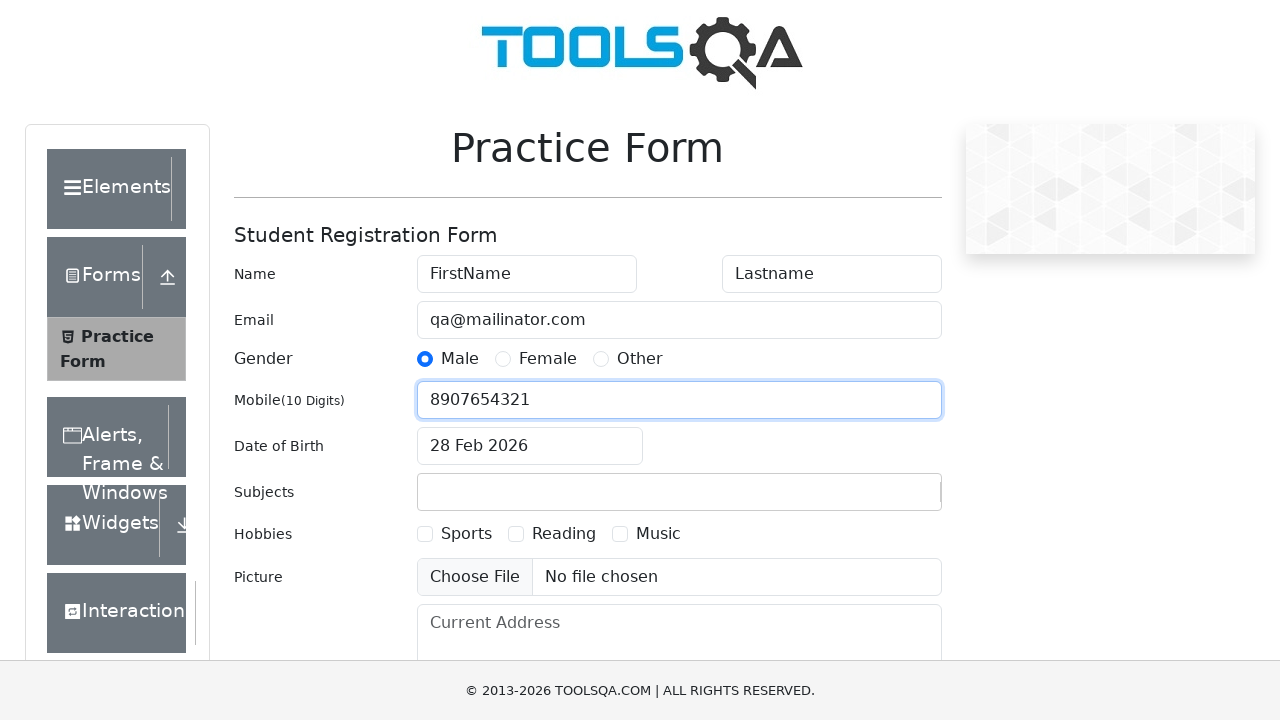

Filled subject field with 'hi' on #subjectsInput
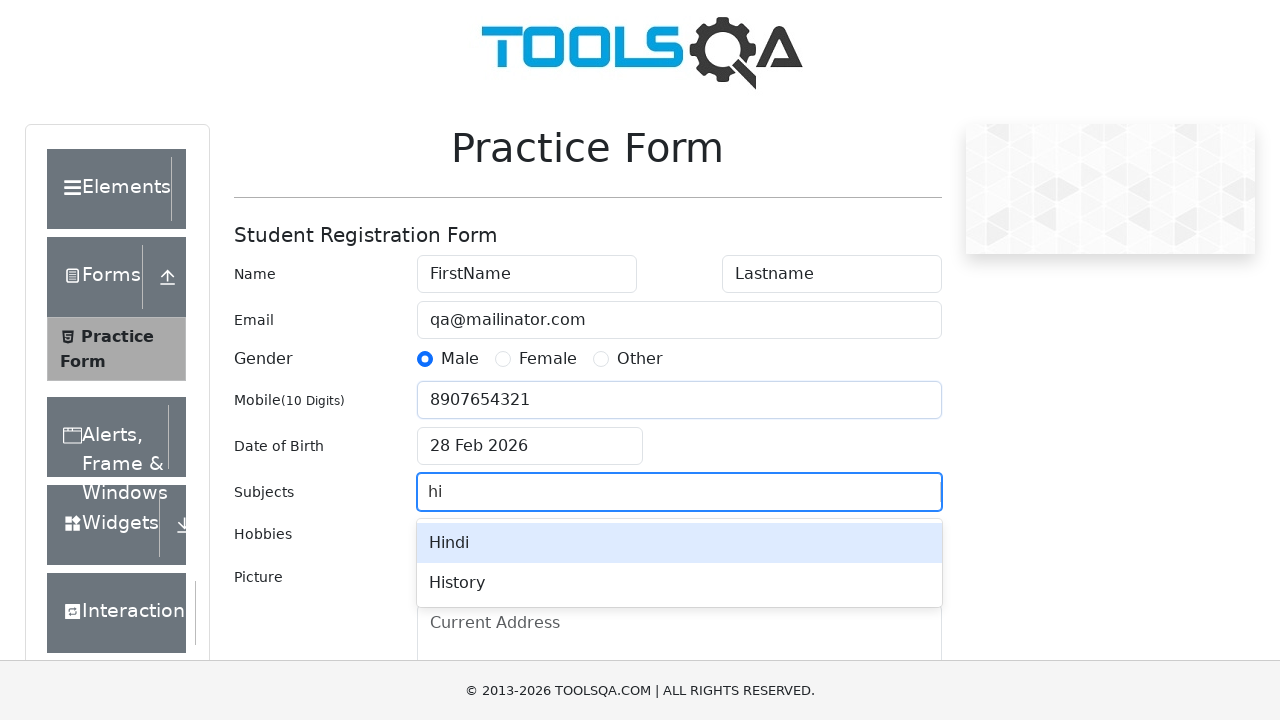

Pressed Enter to confirm subject
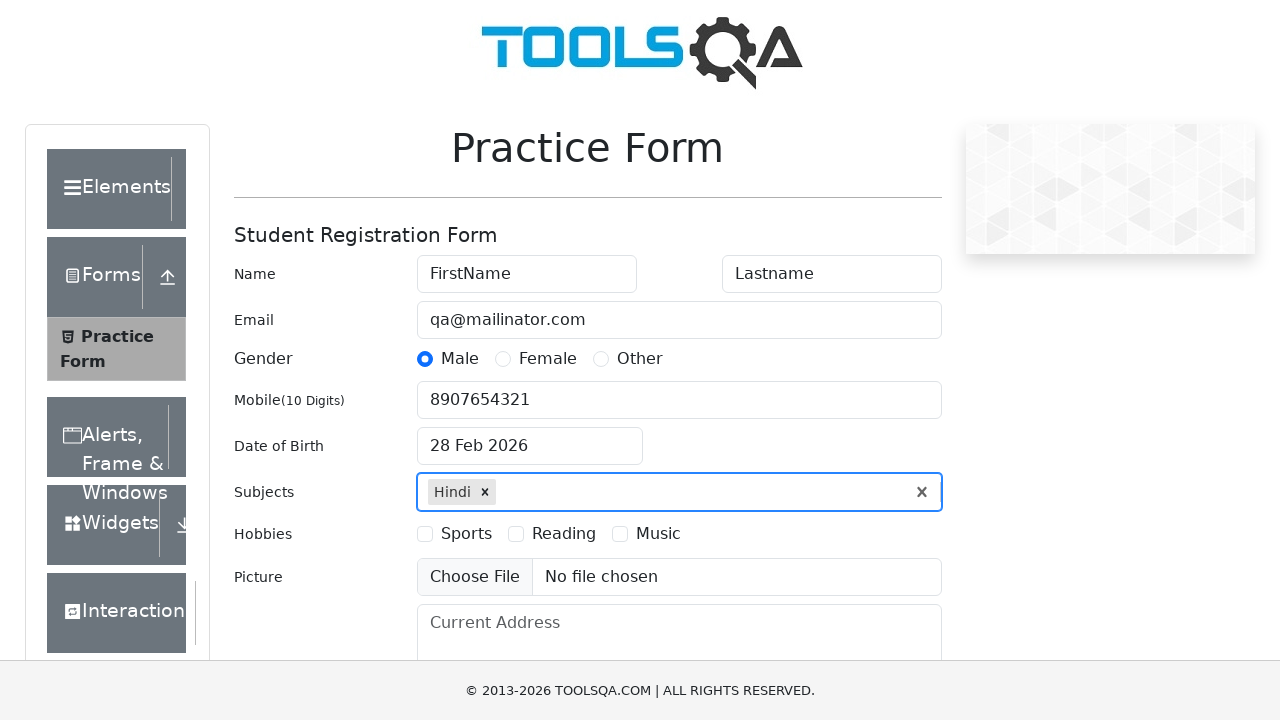

Selected Sports hobby checkbox at (466, 534) on label[for='hobbies-checkbox-1']
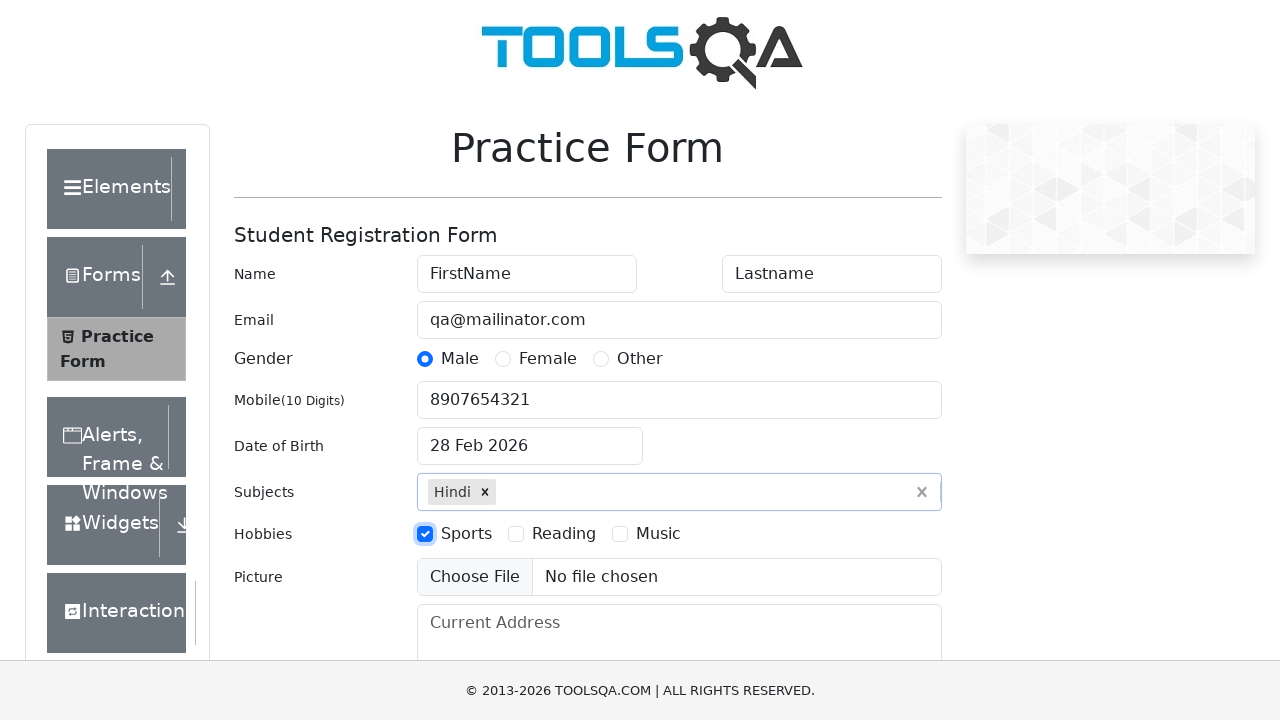

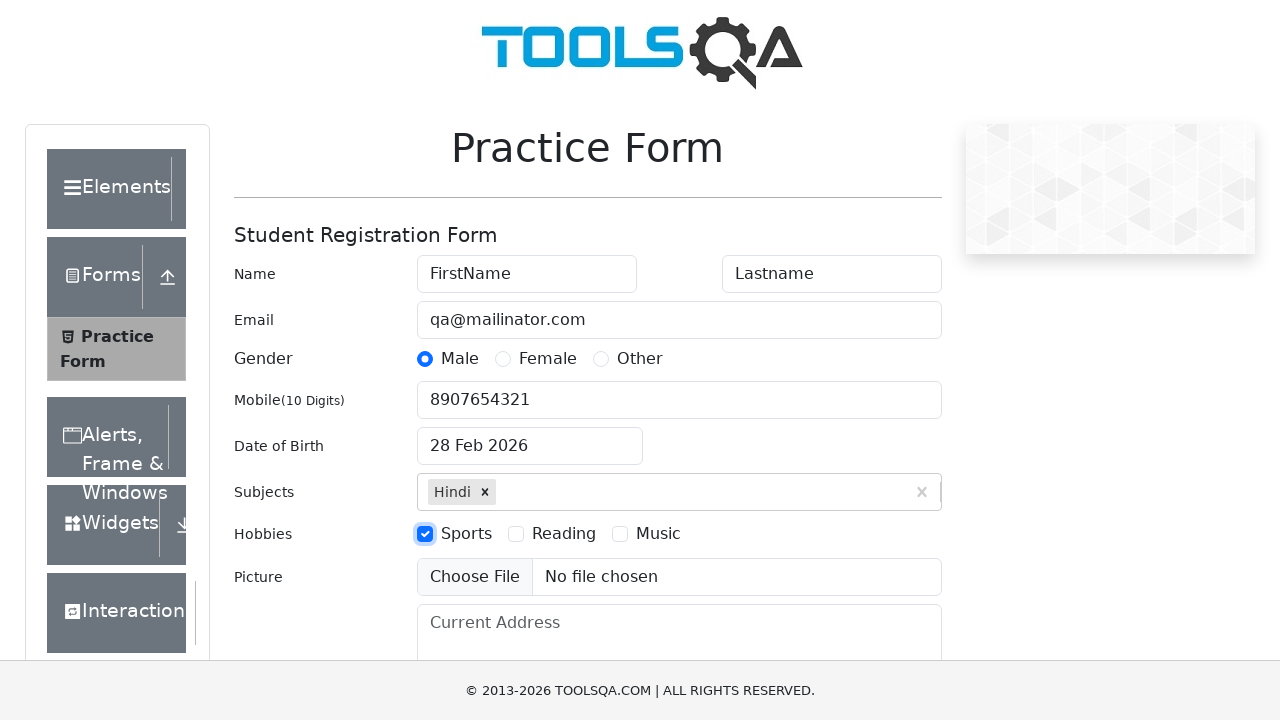